Tests the basic date picker by clicking on the input field, selecting month and year from dropdown menus, and clicking on a specific day.

Starting URL: https://demoqa.com/date-picker

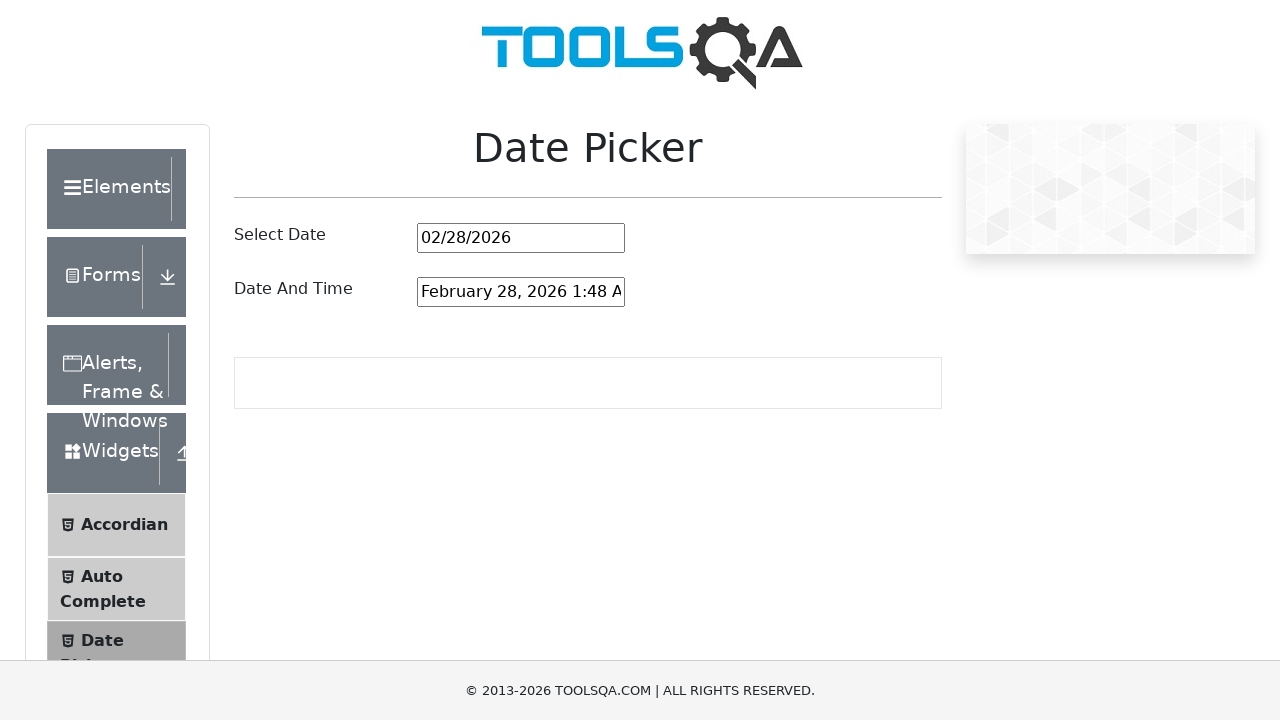

Clicked on date picker input field to open calendar at (521, 238) on #datePickerMonthYearInput
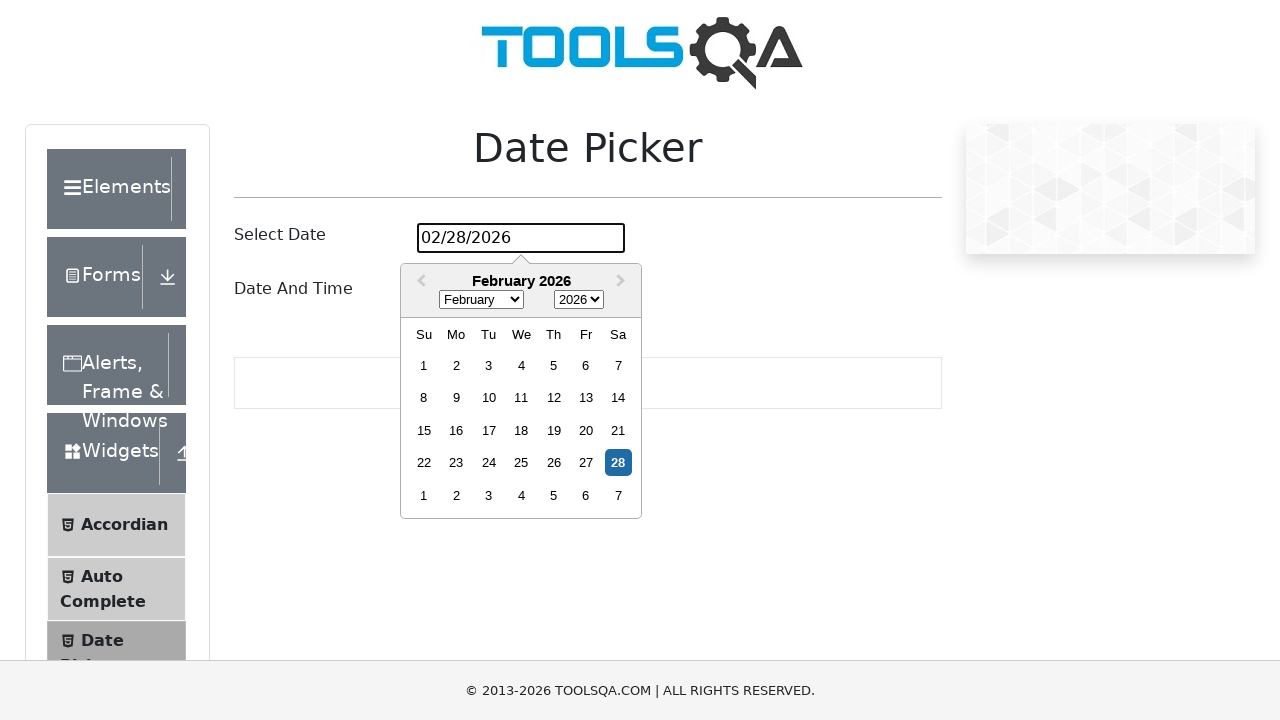

Date picker calendar loaded with month and year dropdowns
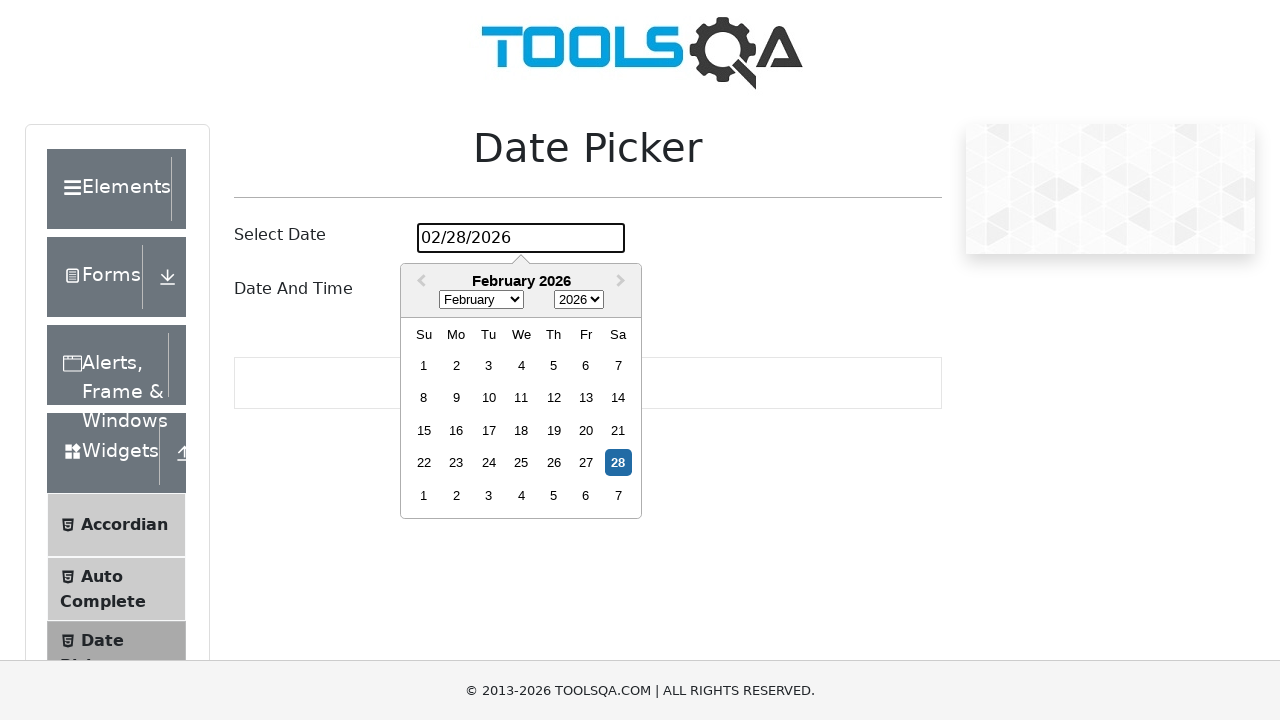

Selected January from month dropdown on .react-datepicker__month-select
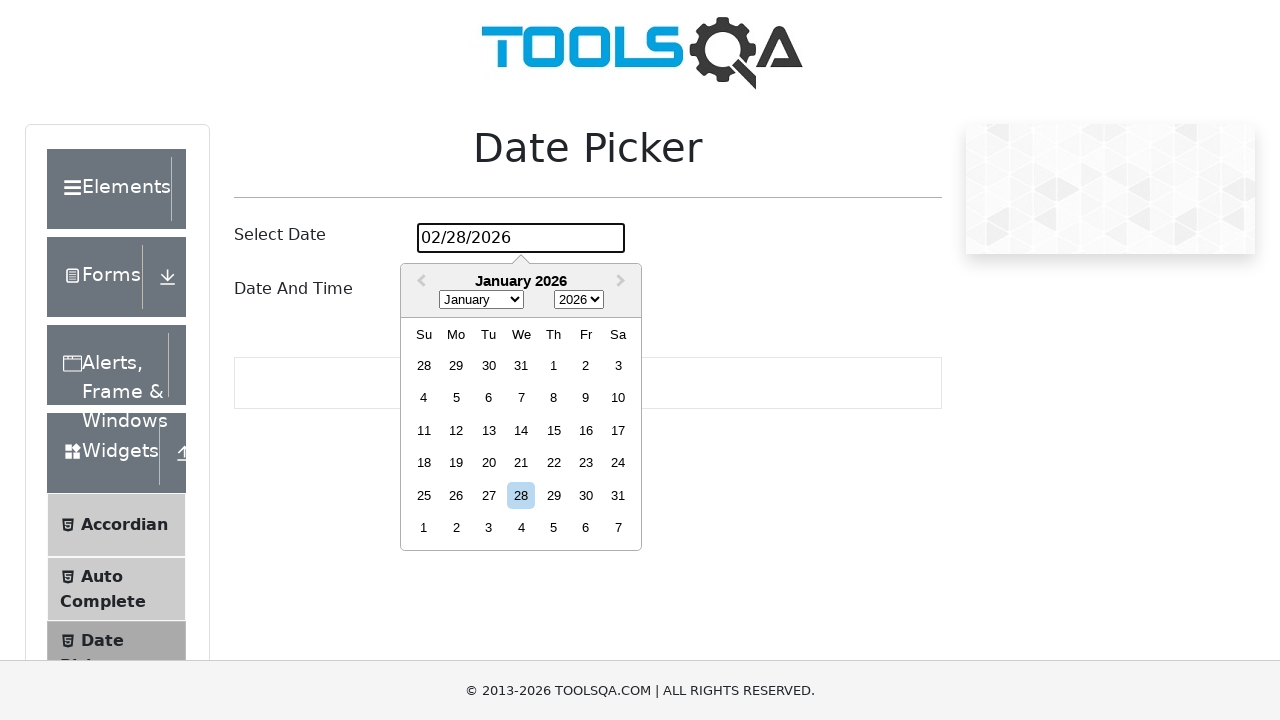

Selected 1994 from year dropdown on .react-datepicker__year-select
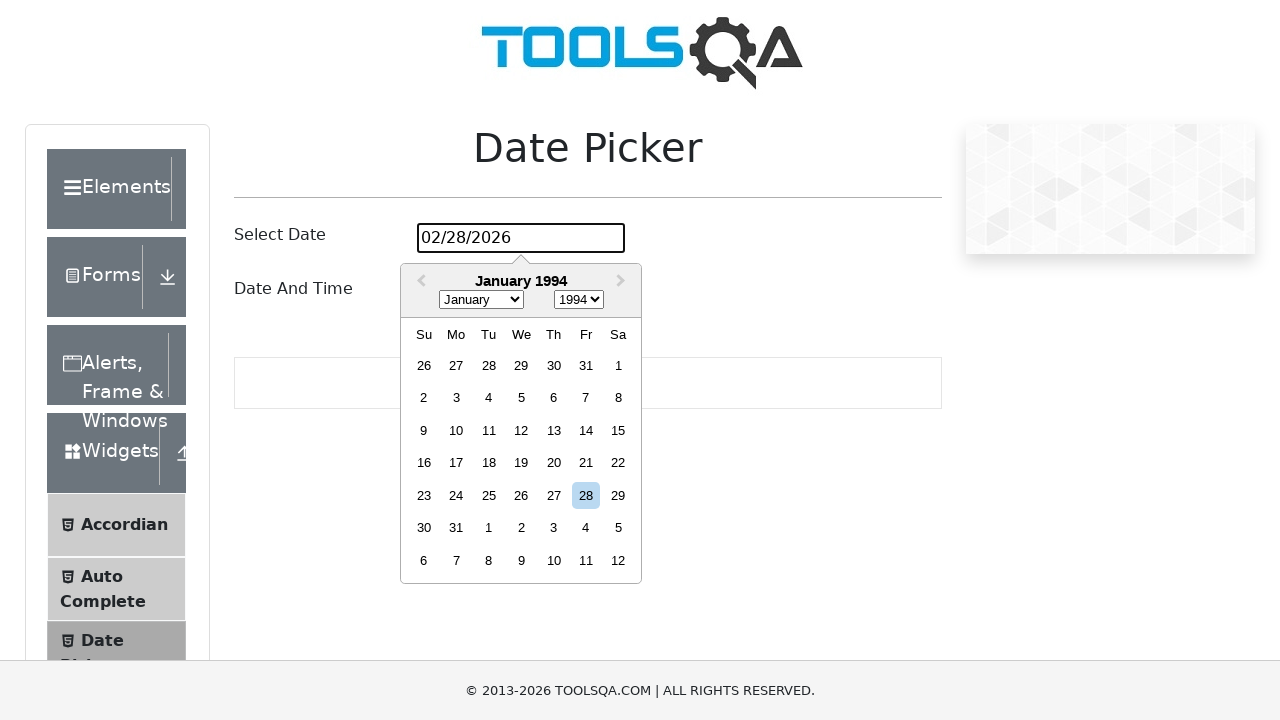

Clicked on day 27 to select the date January 27, 1994 at (456, 365) on xpath=//div[contains(@class, 'react-datepicker__day') and text()='27']
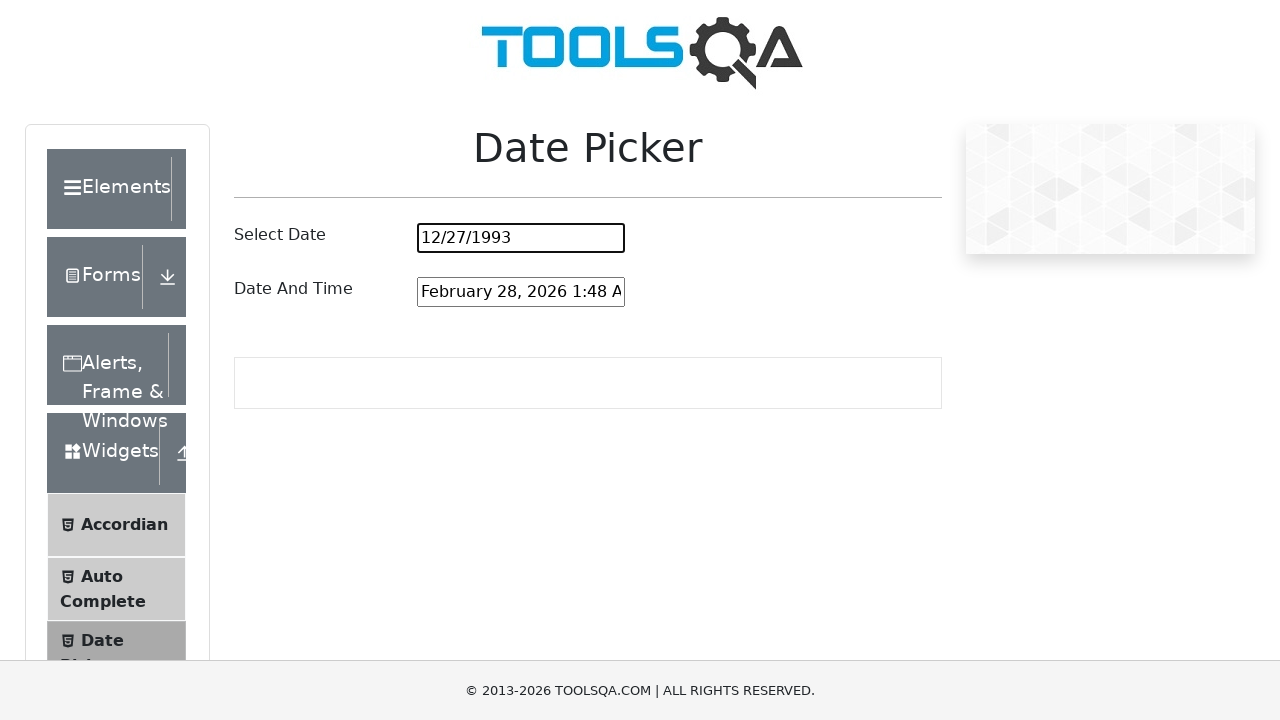

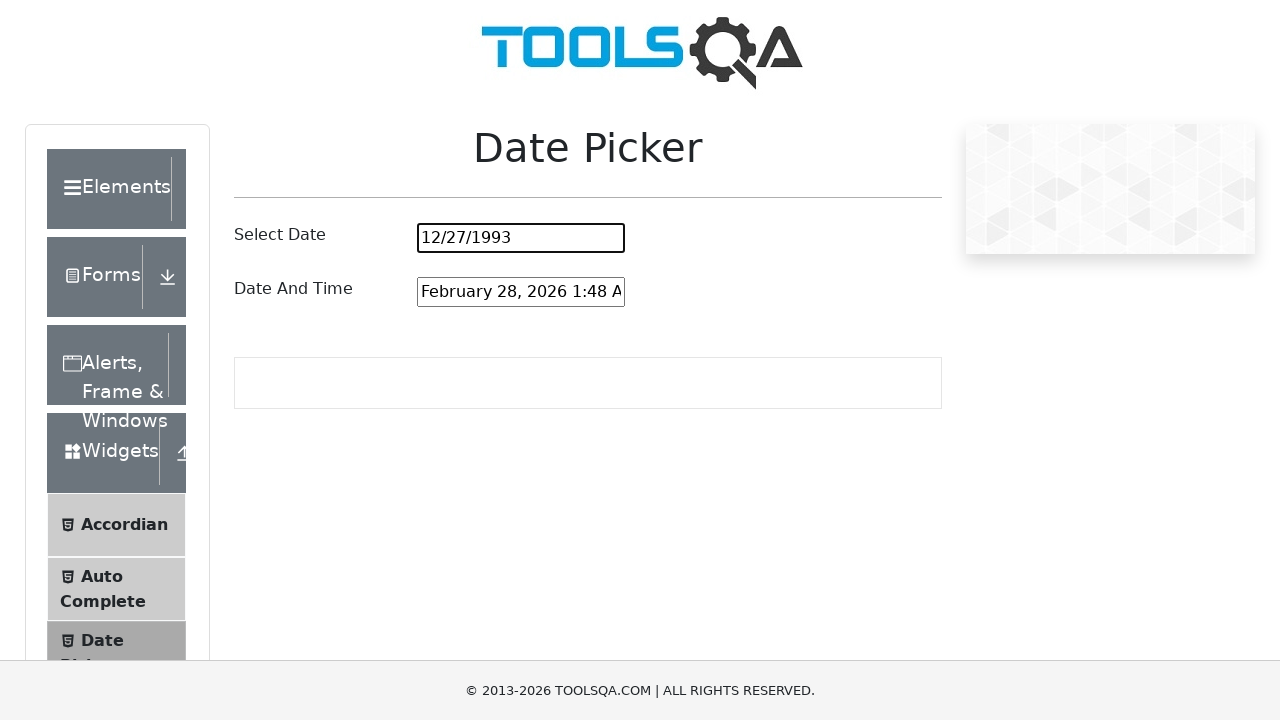